Tests horizontal slider interaction by navigating to the Horizontal Slider page and moving the slider using keyboard arrow keys

Starting URL: https://the-internet.herokuapp.com/

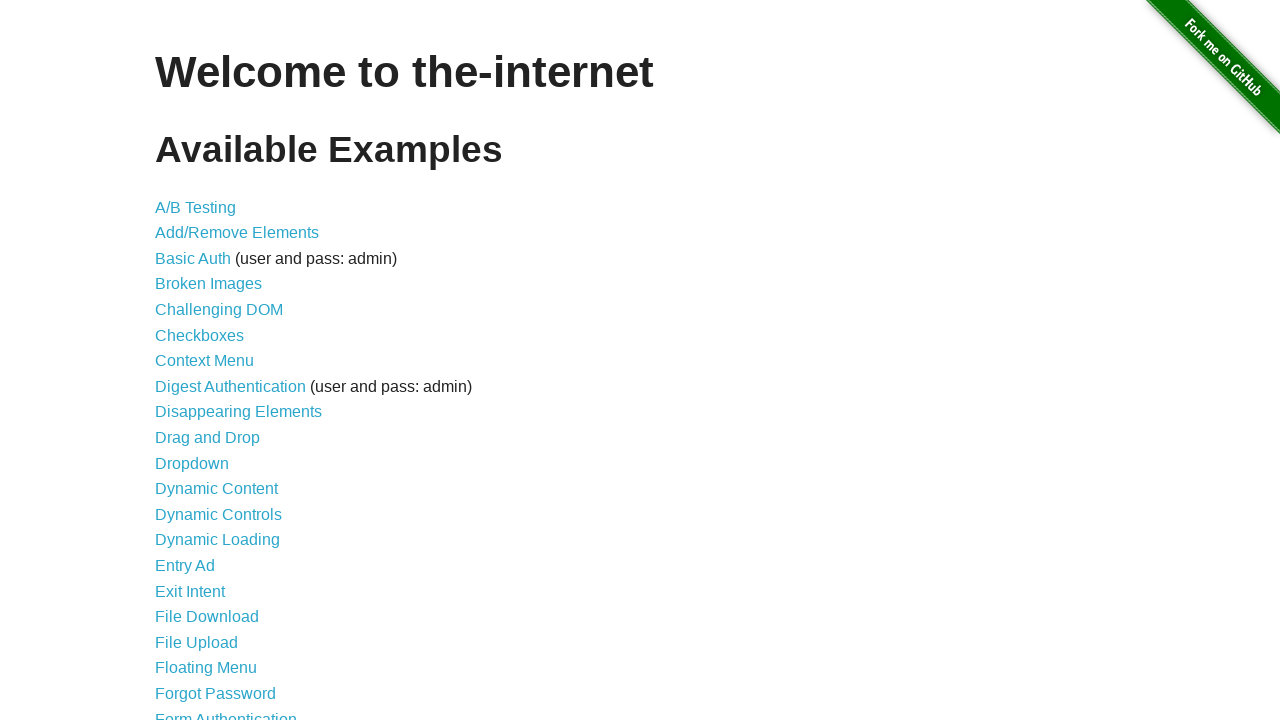

Clicked on the Horizontal Slider link at (214, 361) on text=Horizontal Slider
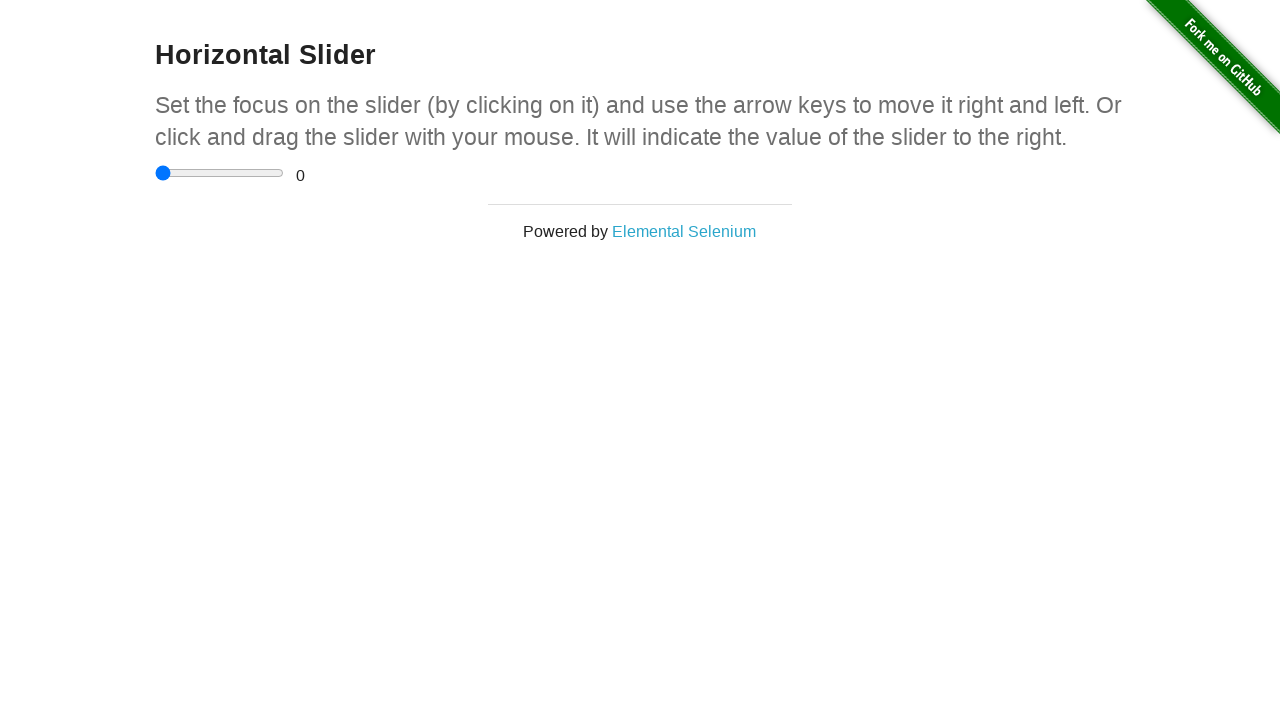

Horizontal Slider page loaded with heading visible
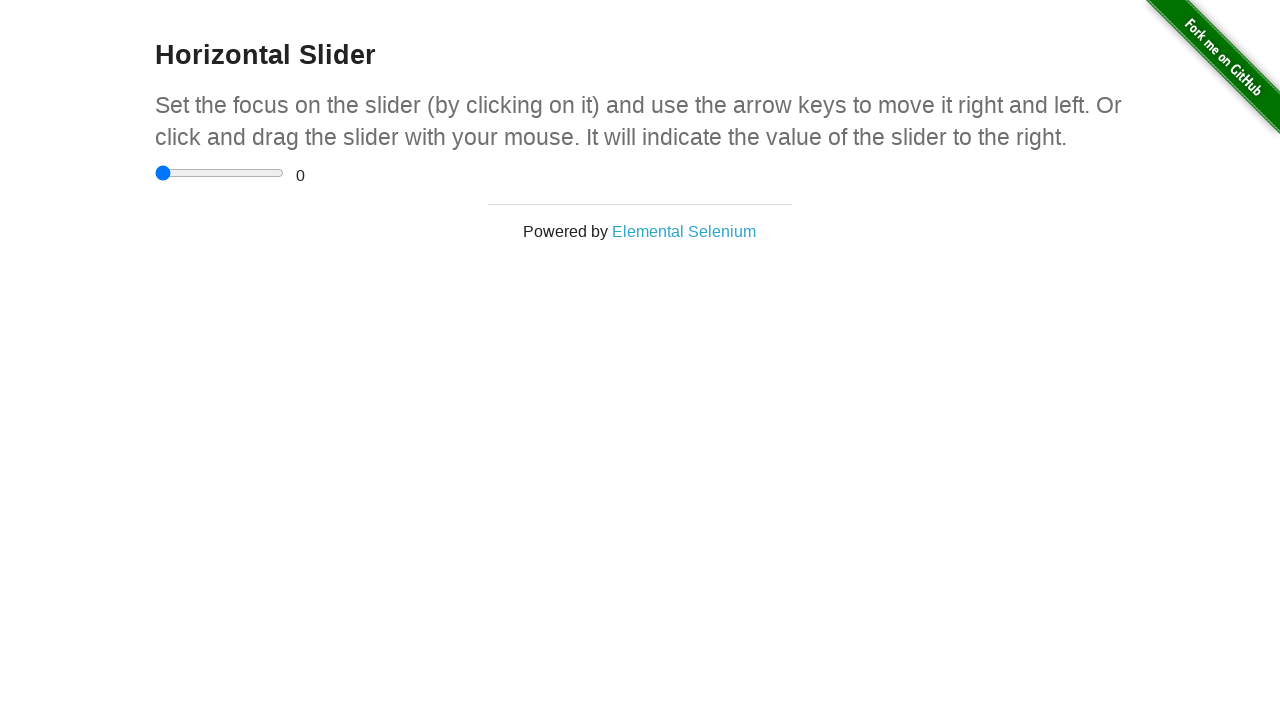

Slider input element is visible
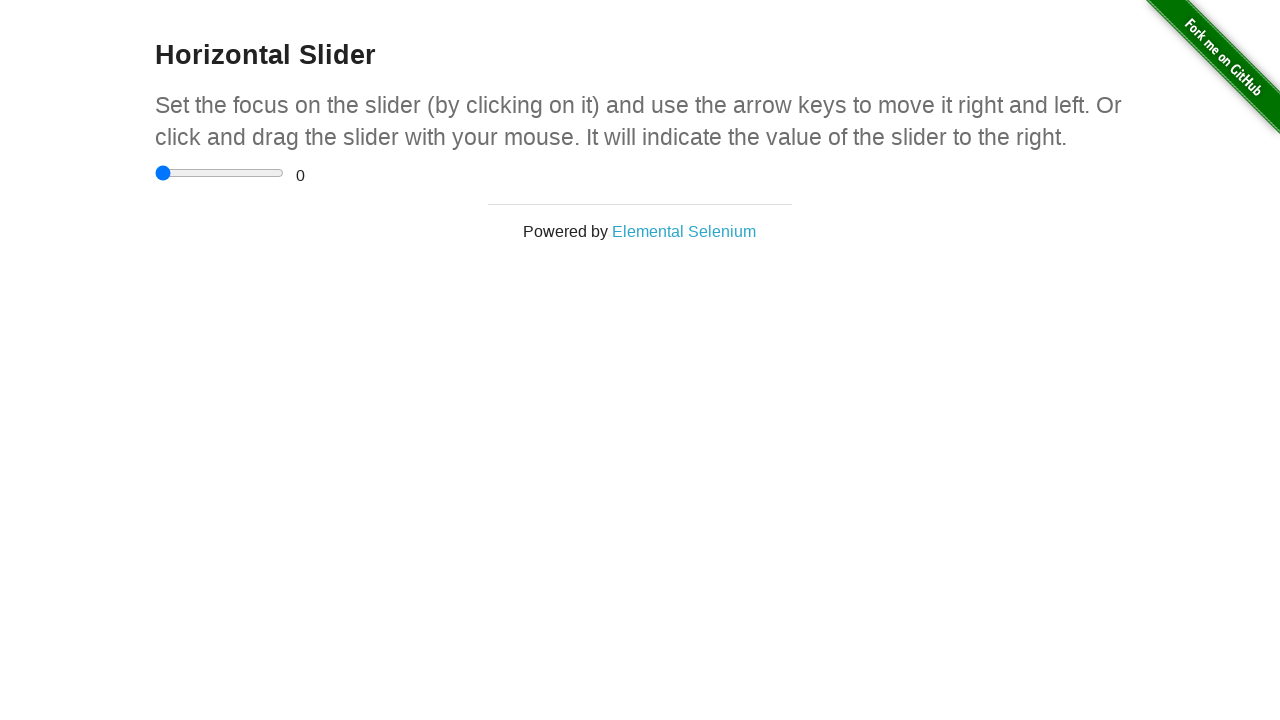

Focused on the slider element on input[type='range']
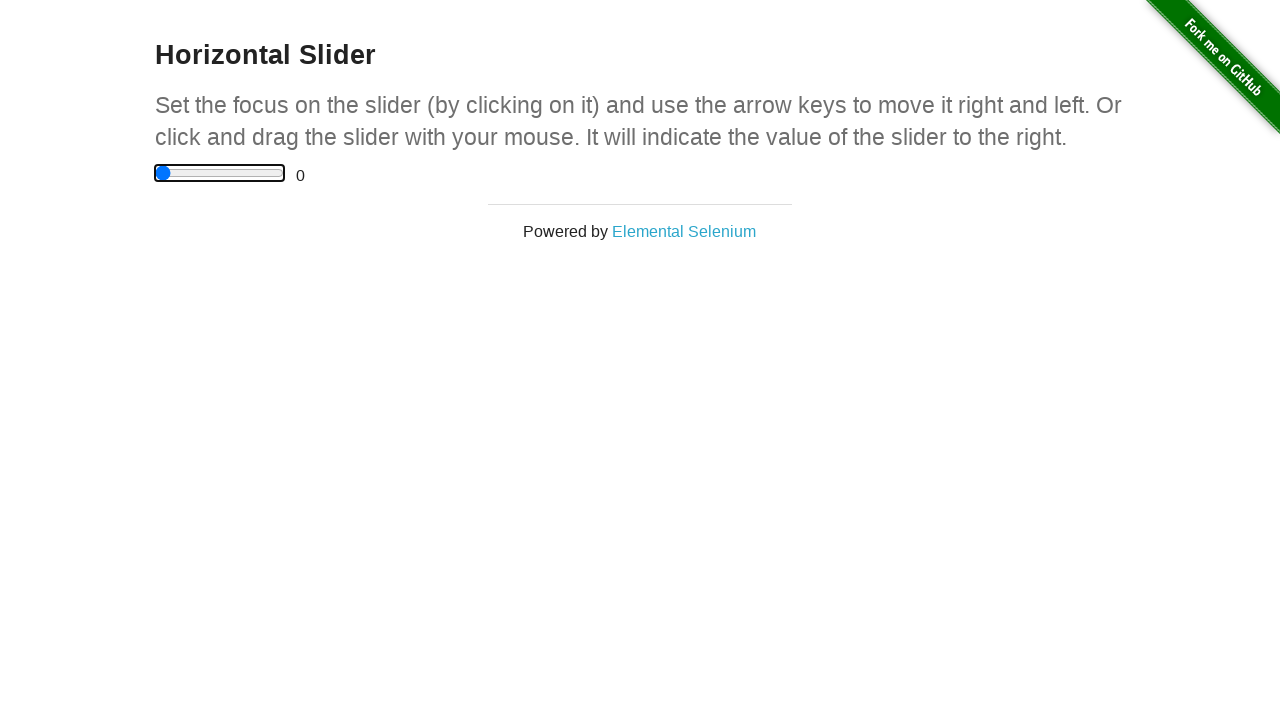

Pressed ArrowRight on slider (1st time)
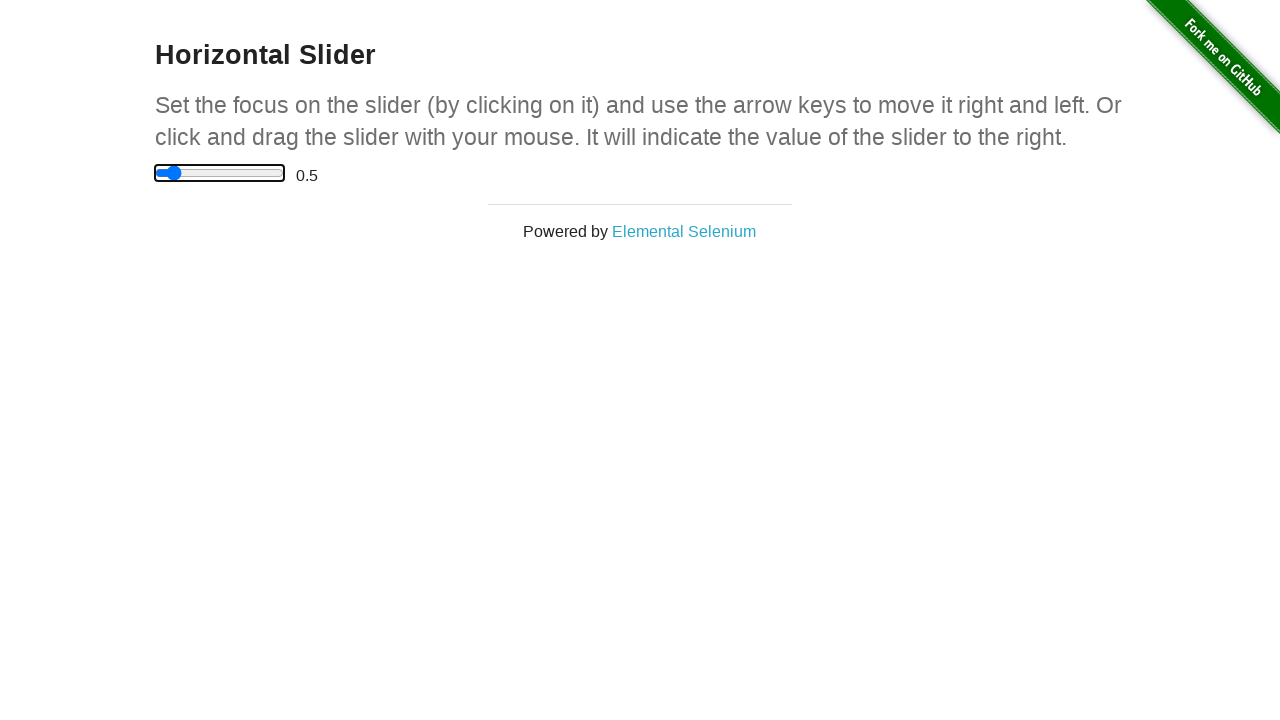

Pressed ArrowRight on slider (2nd time)
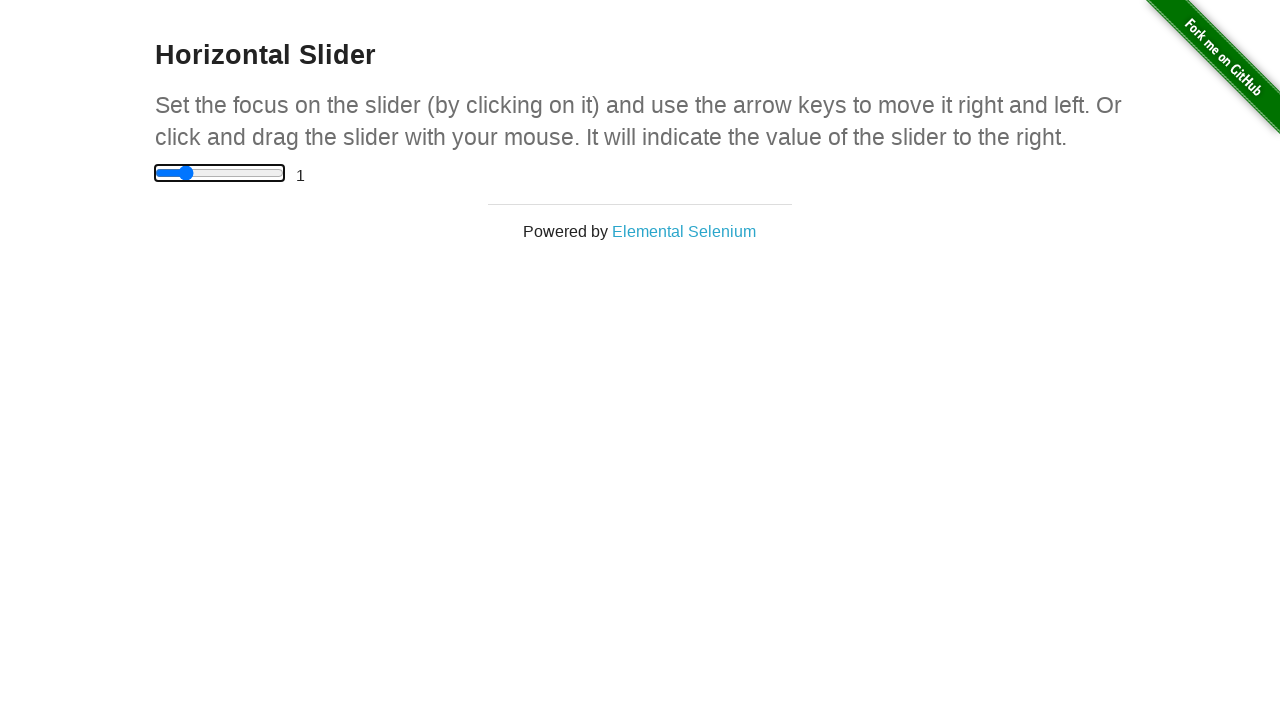

Pressed ArrowRight on slider (3rd time)
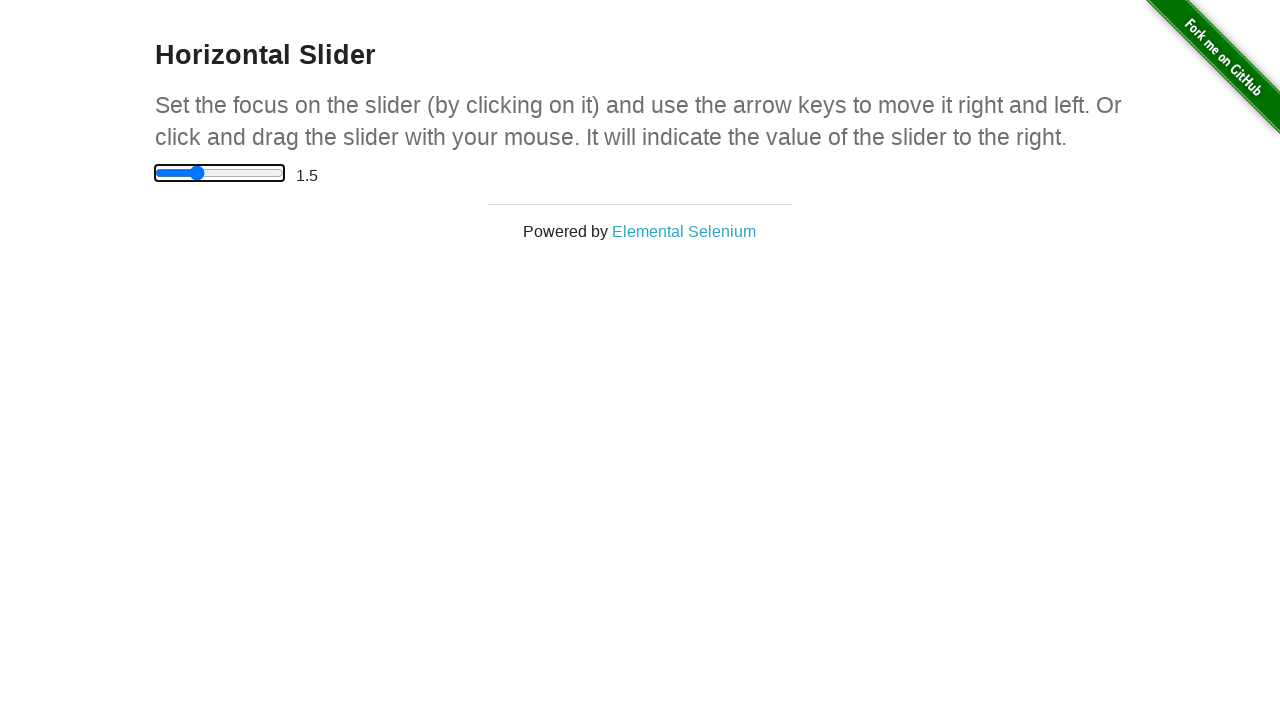

Pressed ArrowRight on slider (4th time)
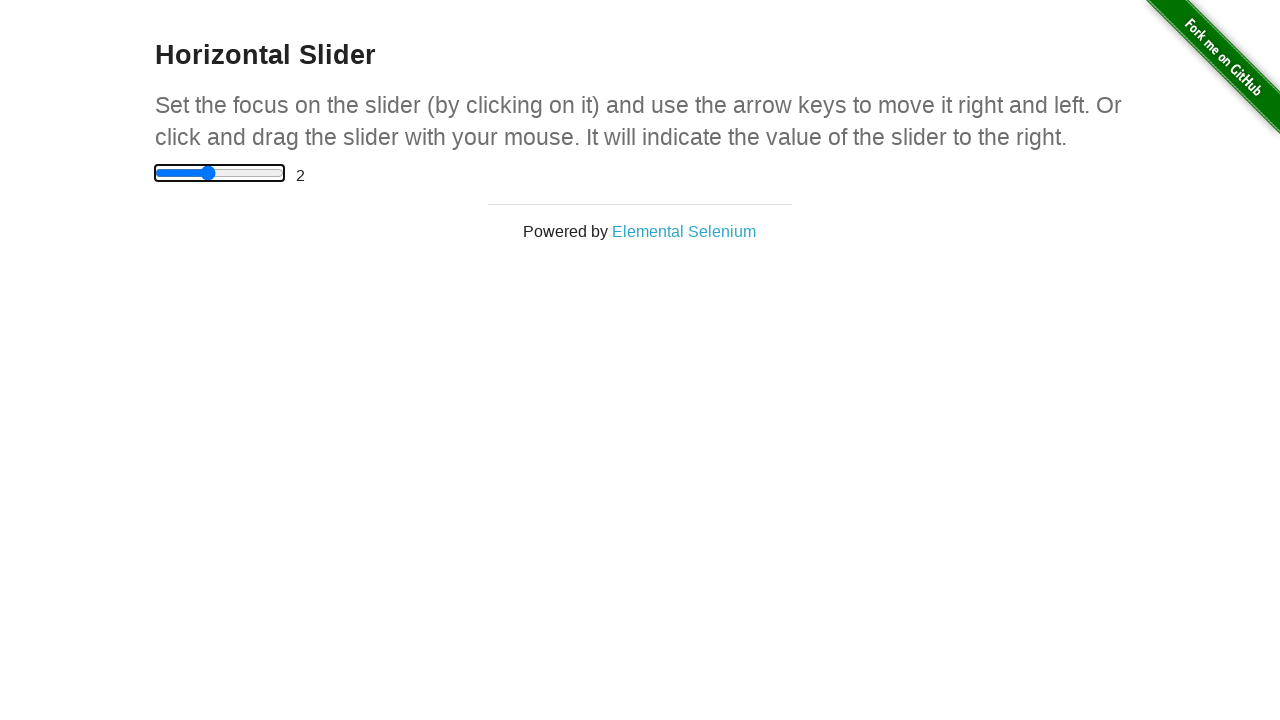

Pressed ArrowLeft on slider
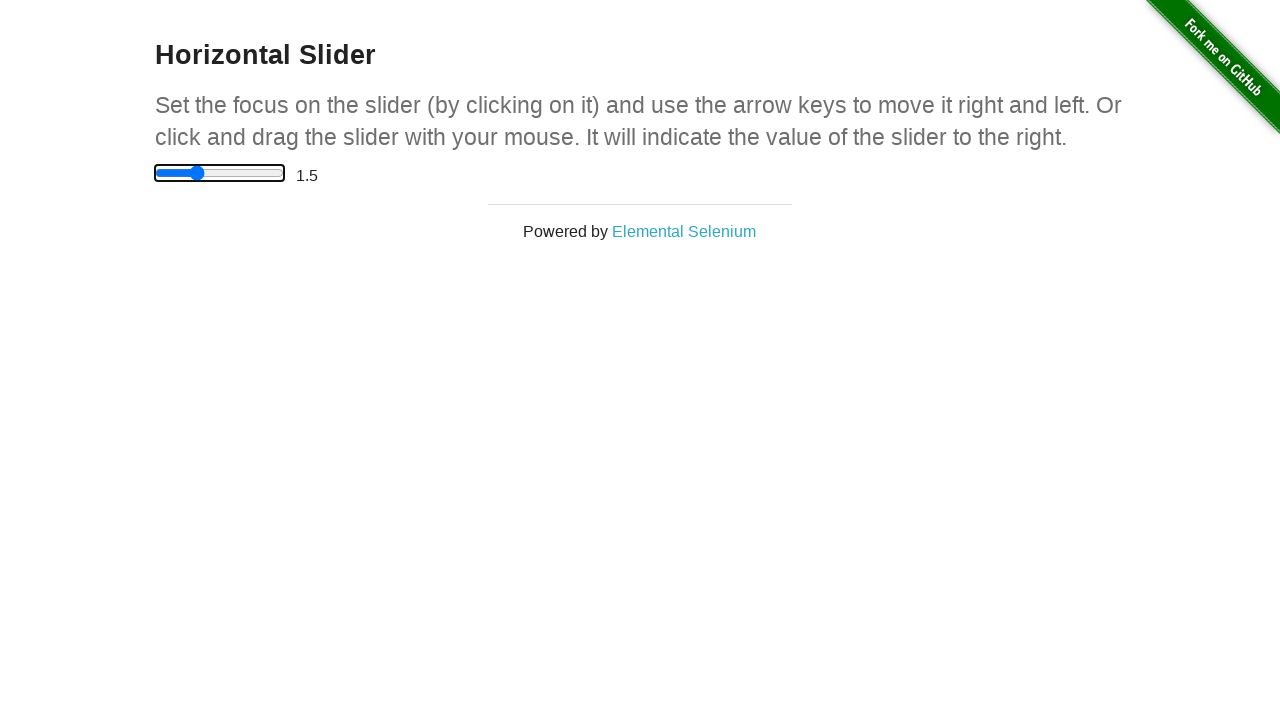

Pressed ArrowLeft on slider (2nd time)
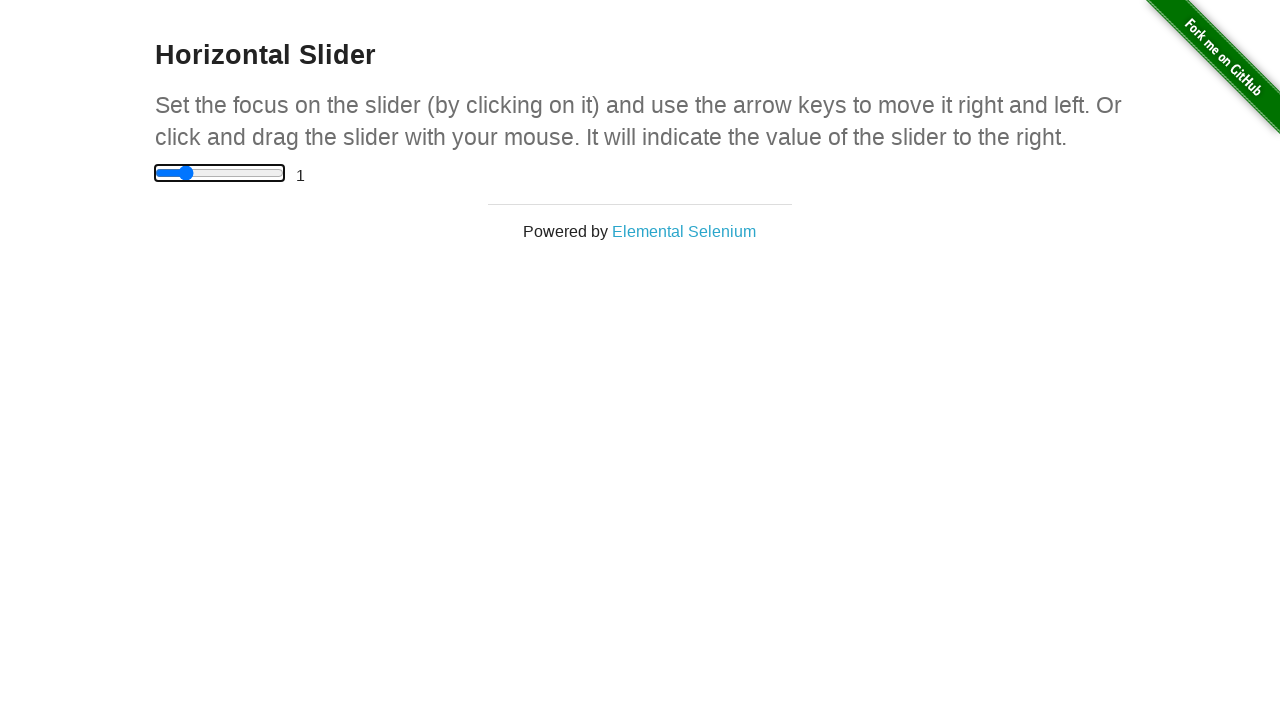

Pressed ArrowRight on slider
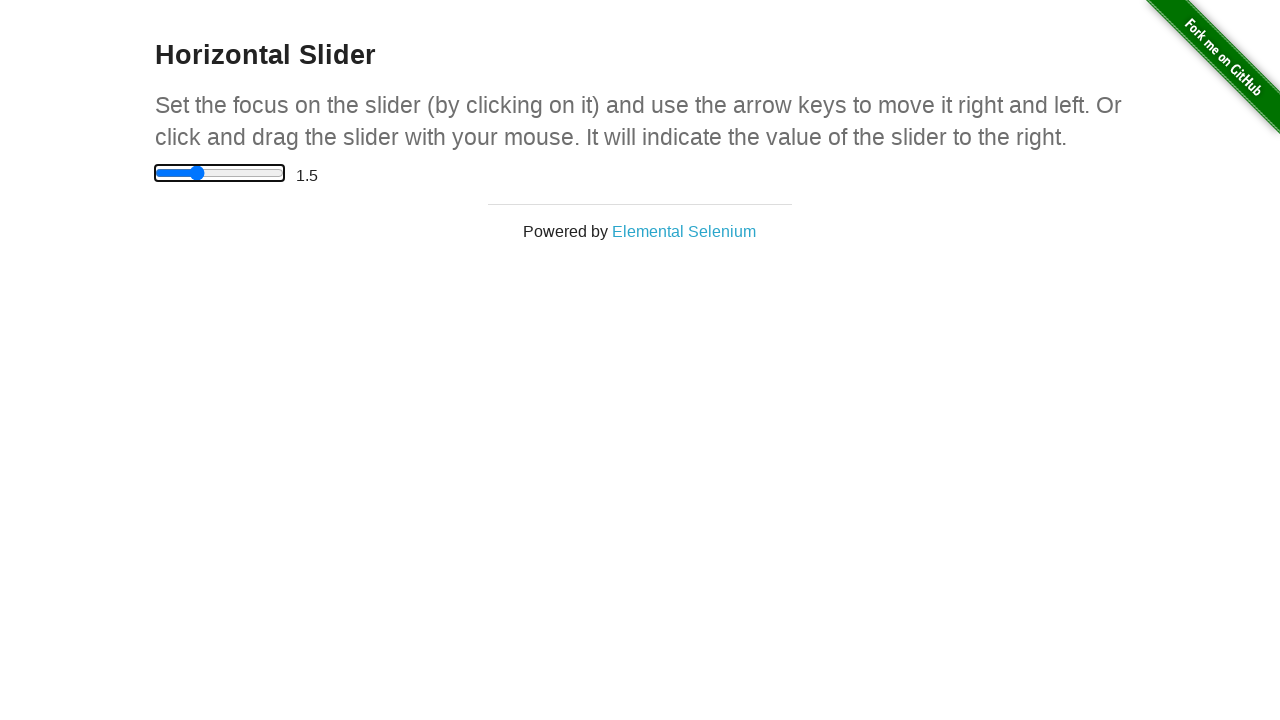

Pressed ArrowLeft on slider
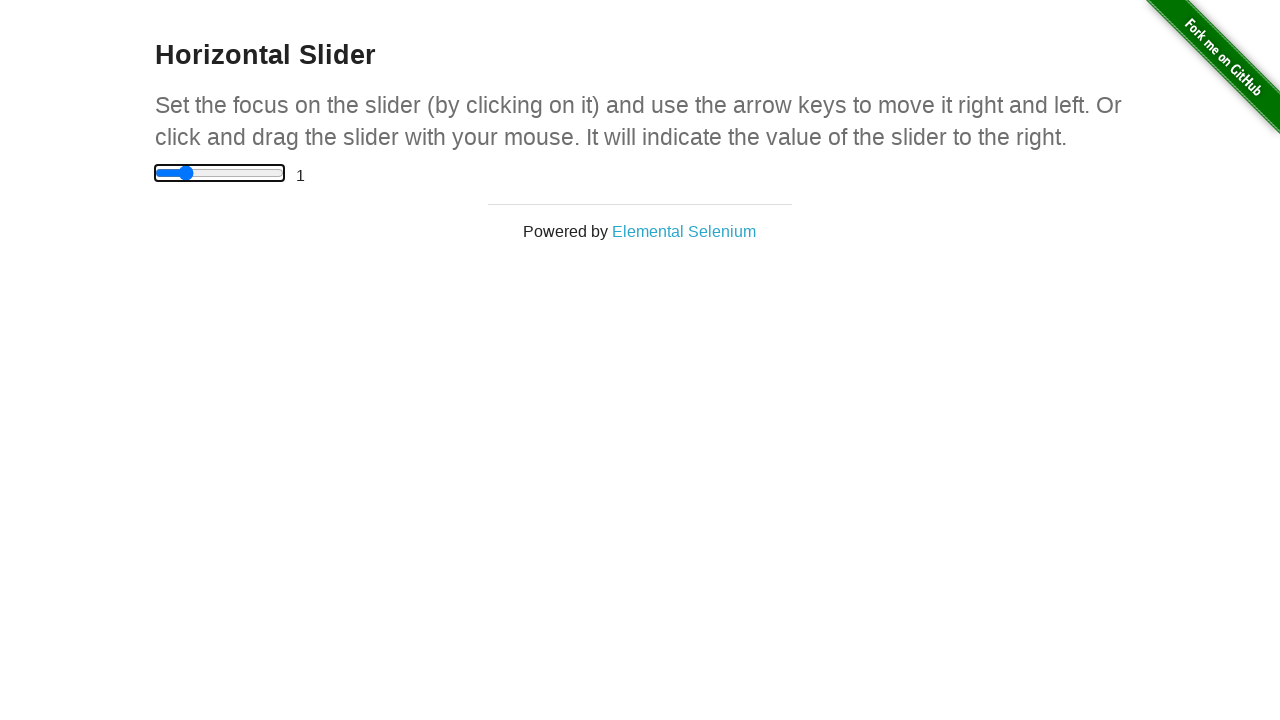

Pressed ArrowRight on slider
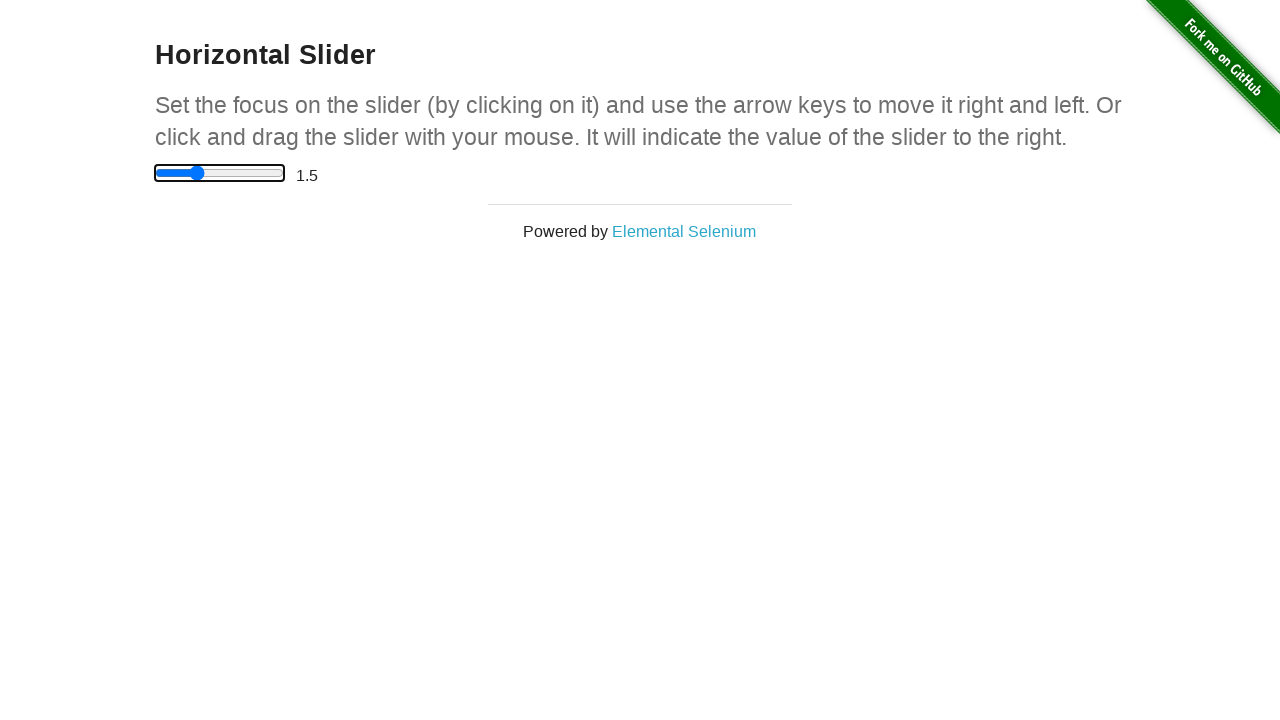

Pressed ArrowLeft on slider
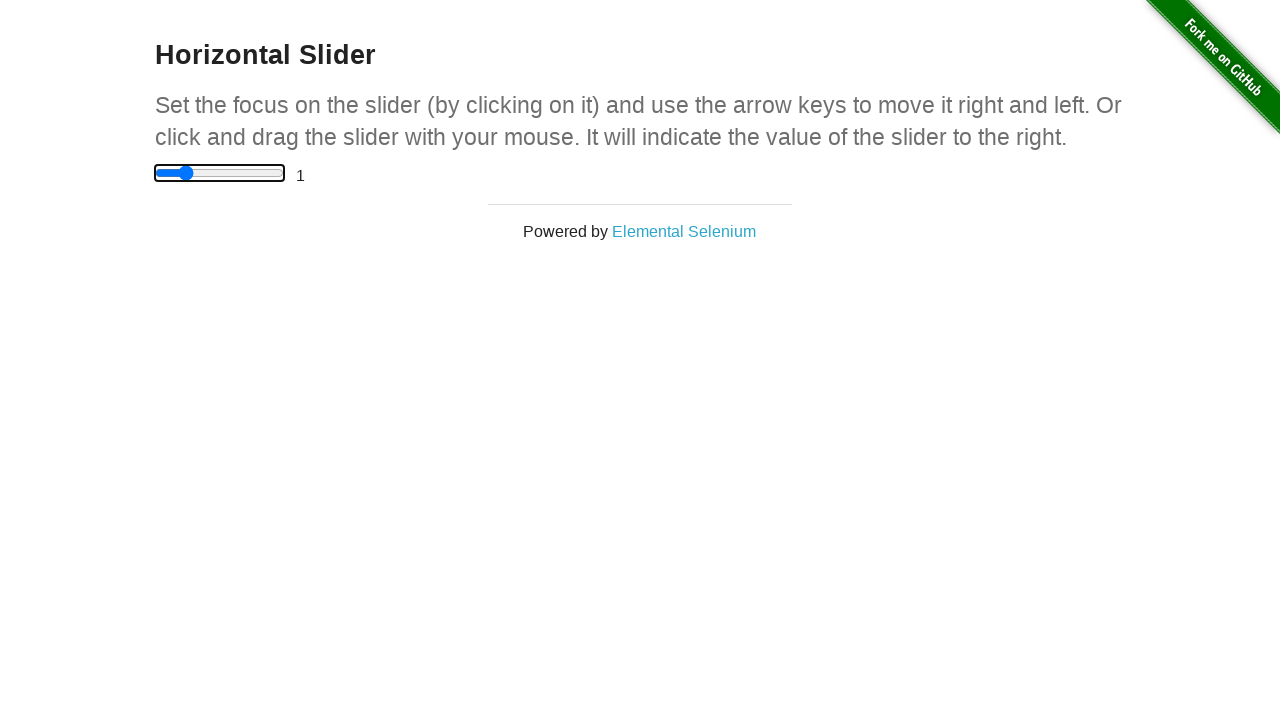

Pressed ArrowRight on slider
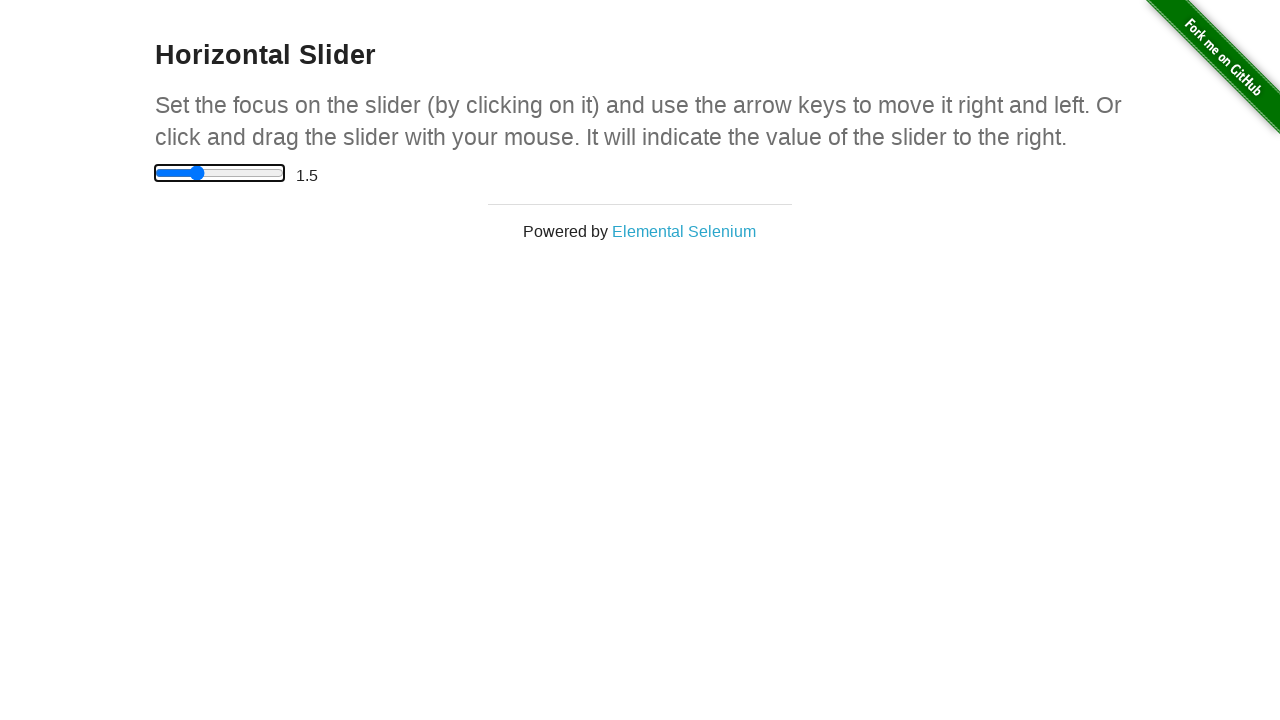

Pressed ArrowRight on slider (2nd time)
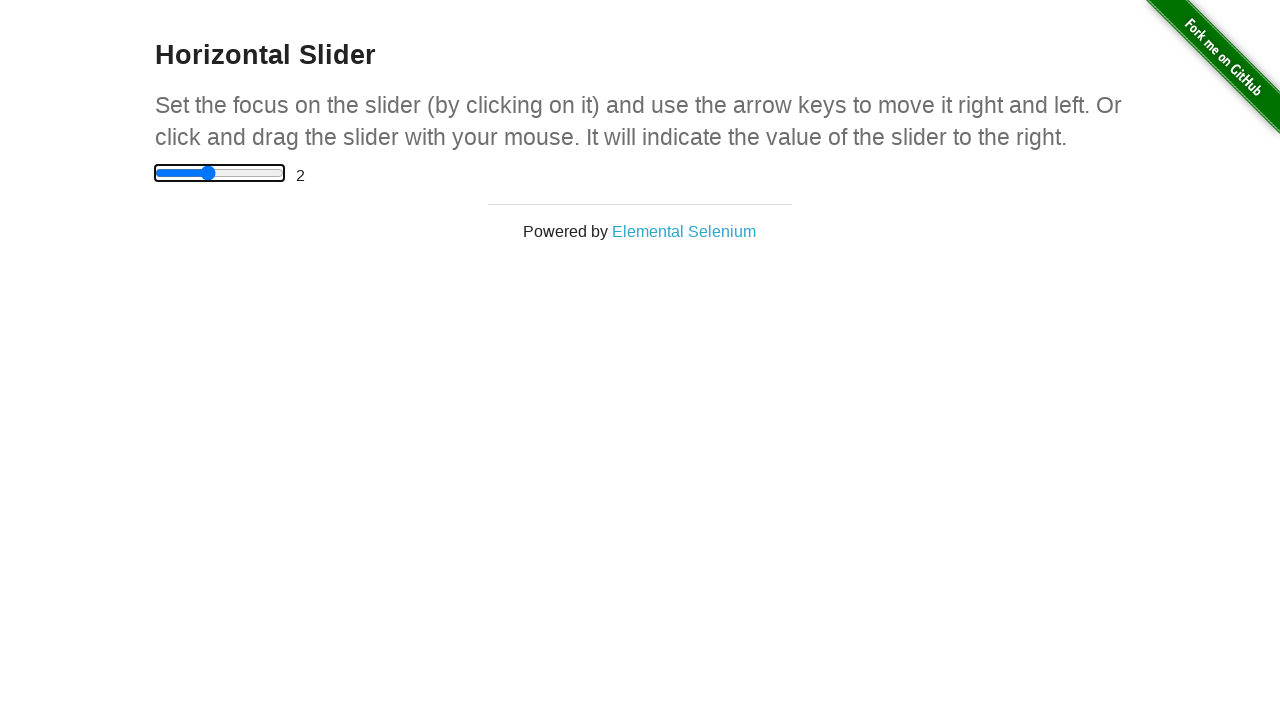

Pressed ArrowLeft on slider to move back (1st time)
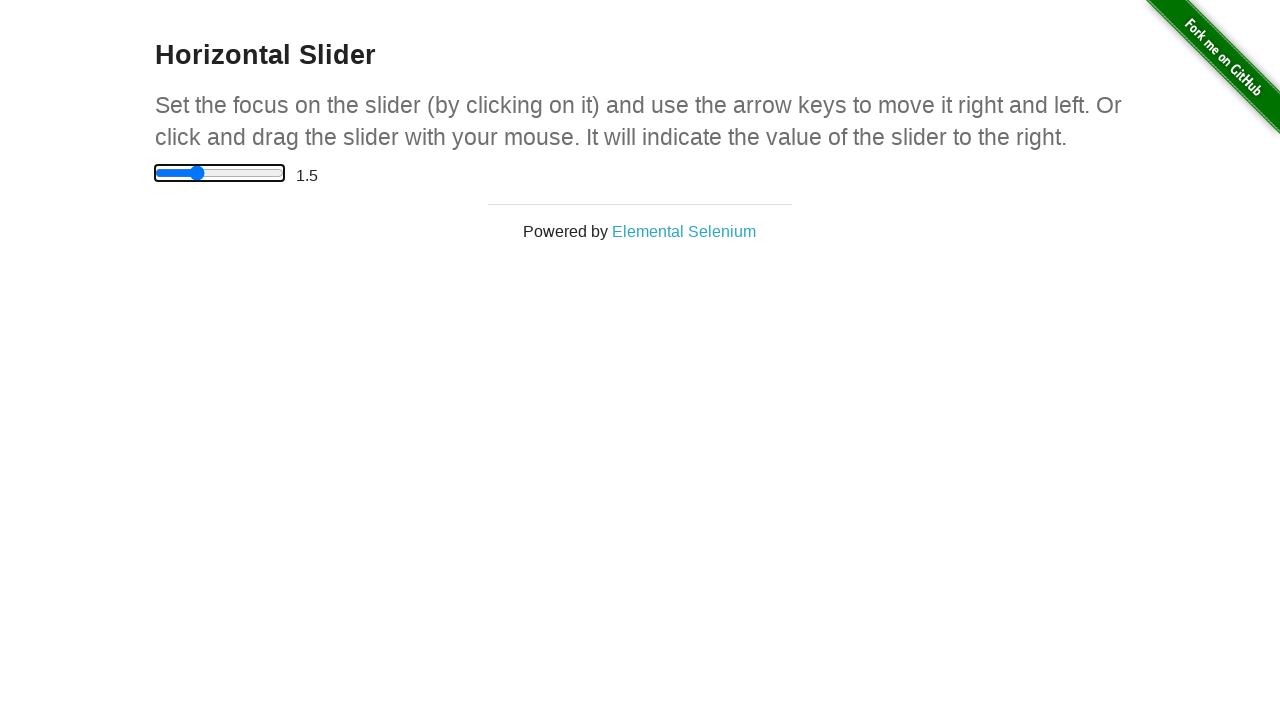

Pressed ArrowLeft on slider to move back (2nd time)
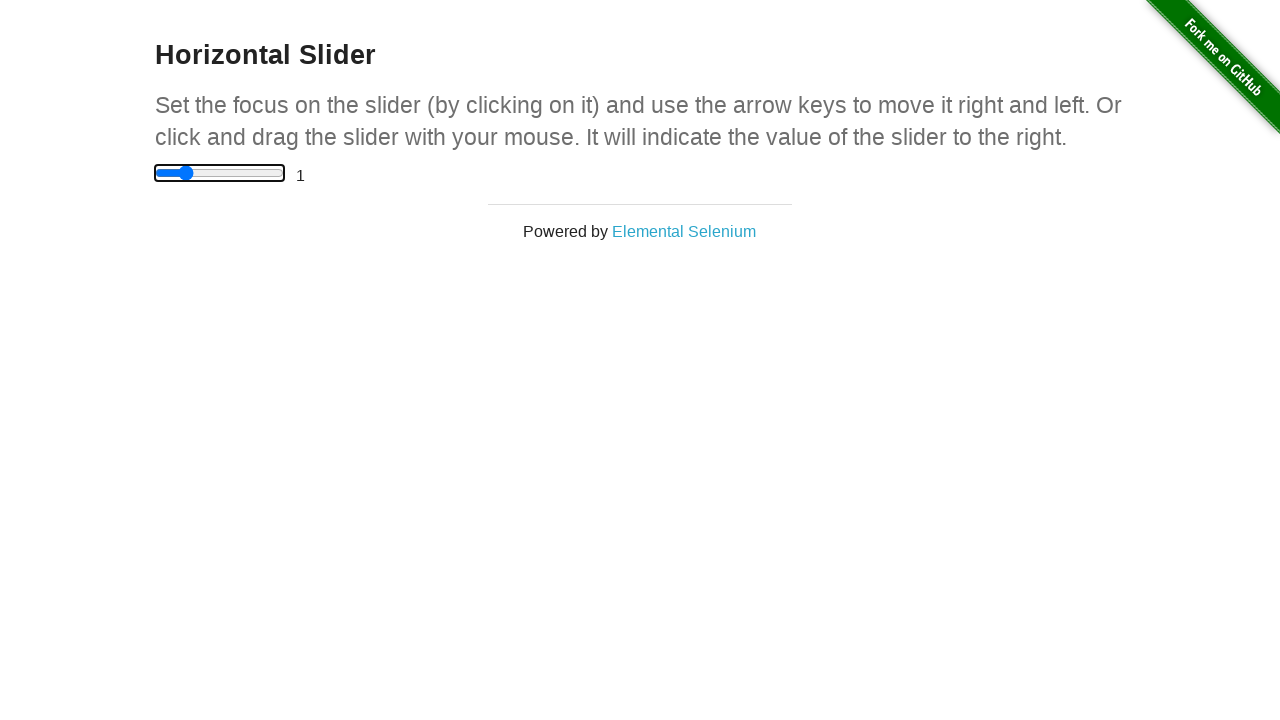

Pressed ArrowLeft on slider to move back (3rd time)
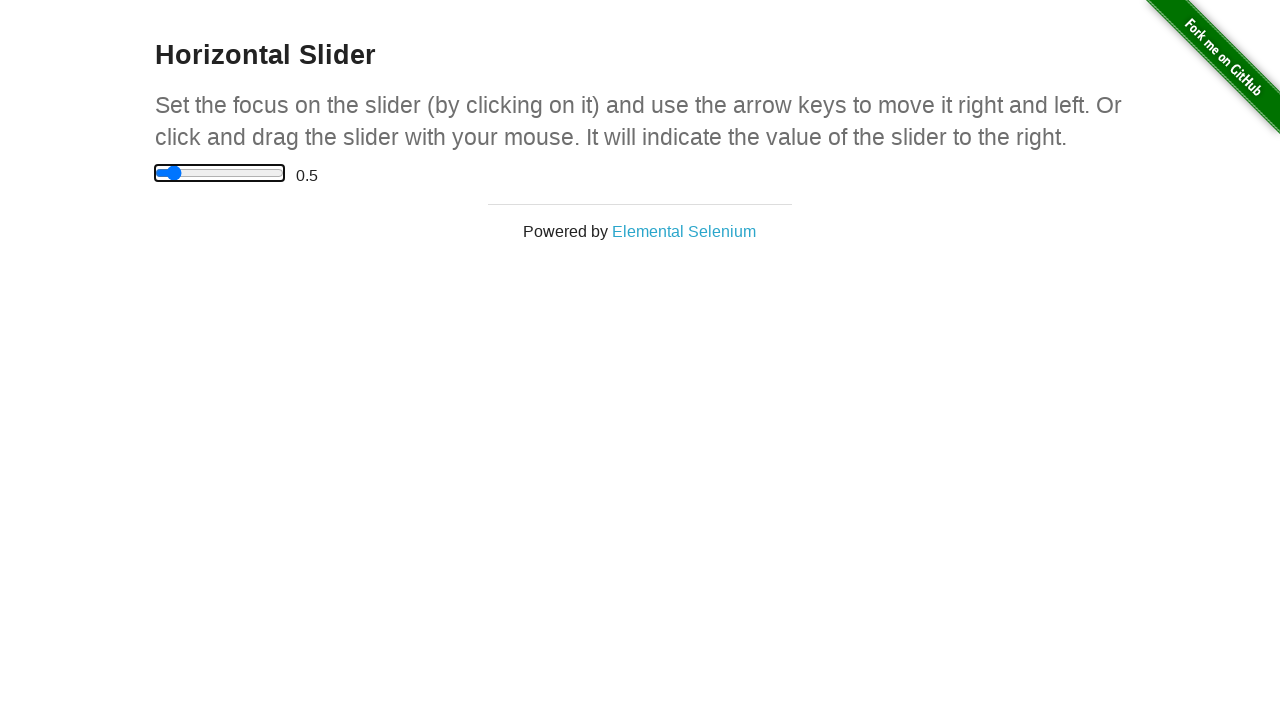

Pressed ArrowLeft on slider to move back (4th time)
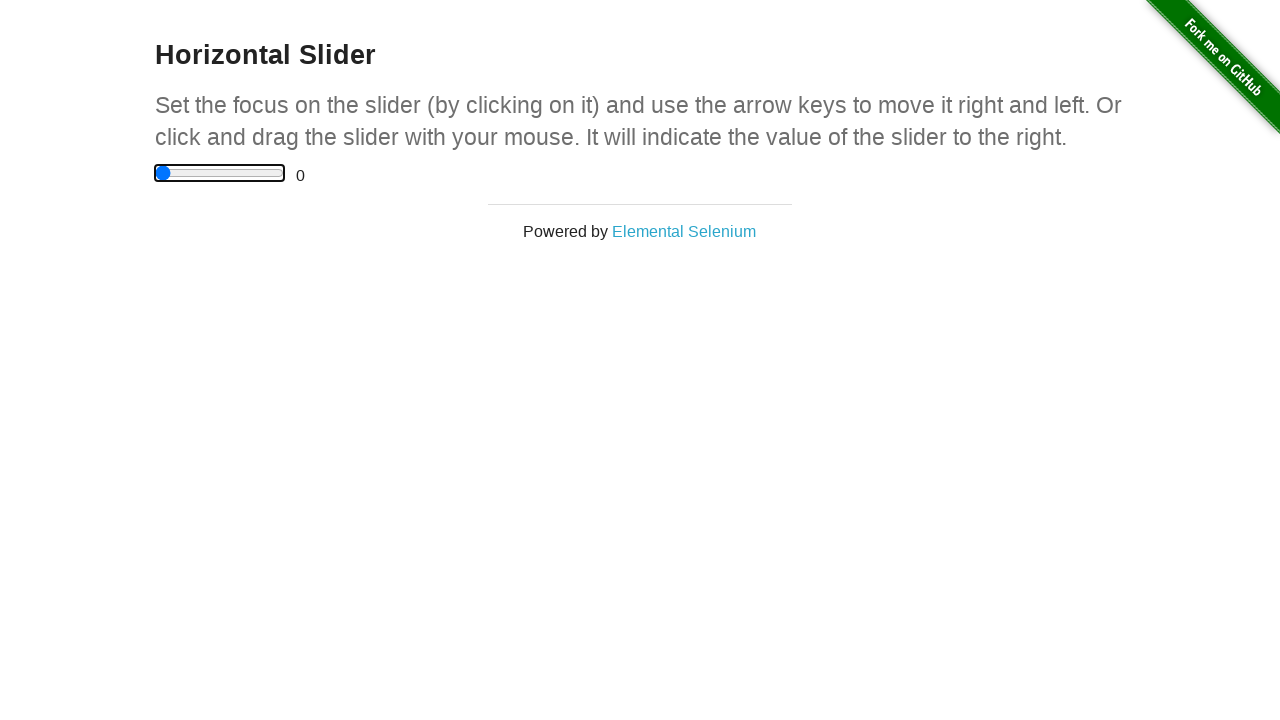

Verified that the slider value element (#range) is present
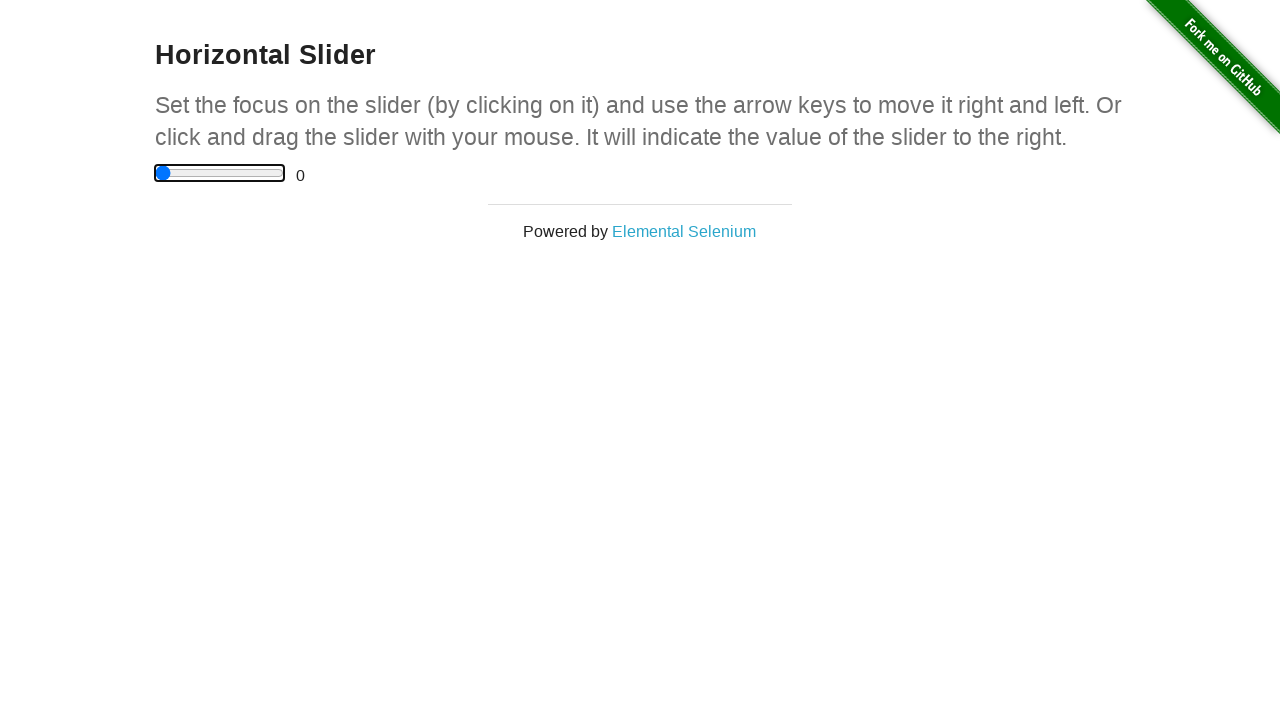

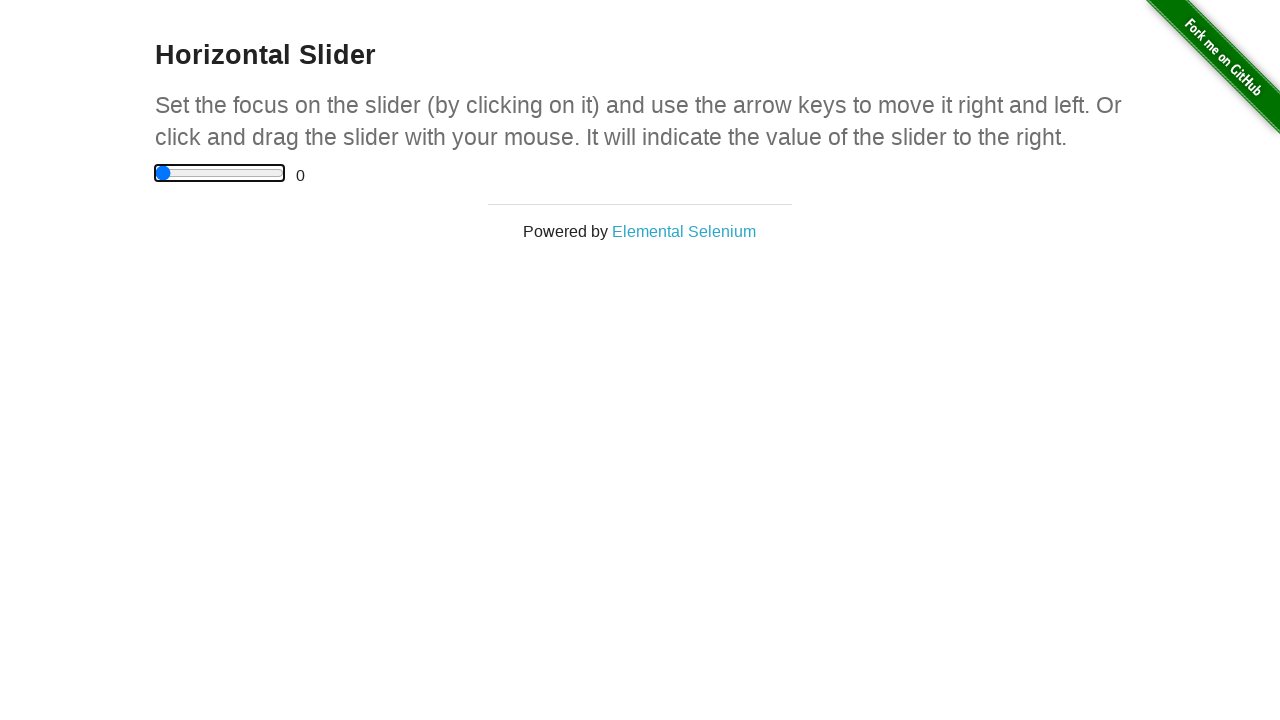